Tests browser navigation capabilities including forward, back, and refresh actions

Starting URL: http://www.ultimateqa.com/automation

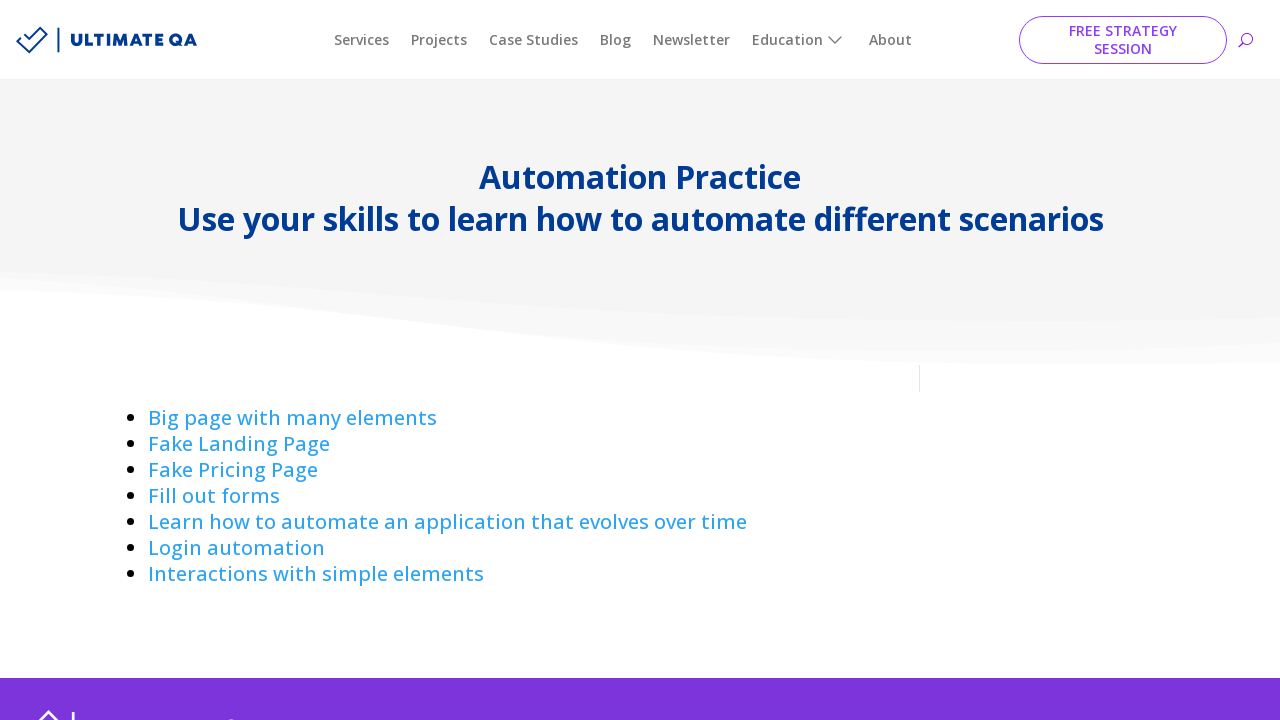

Navigated forward in browser history
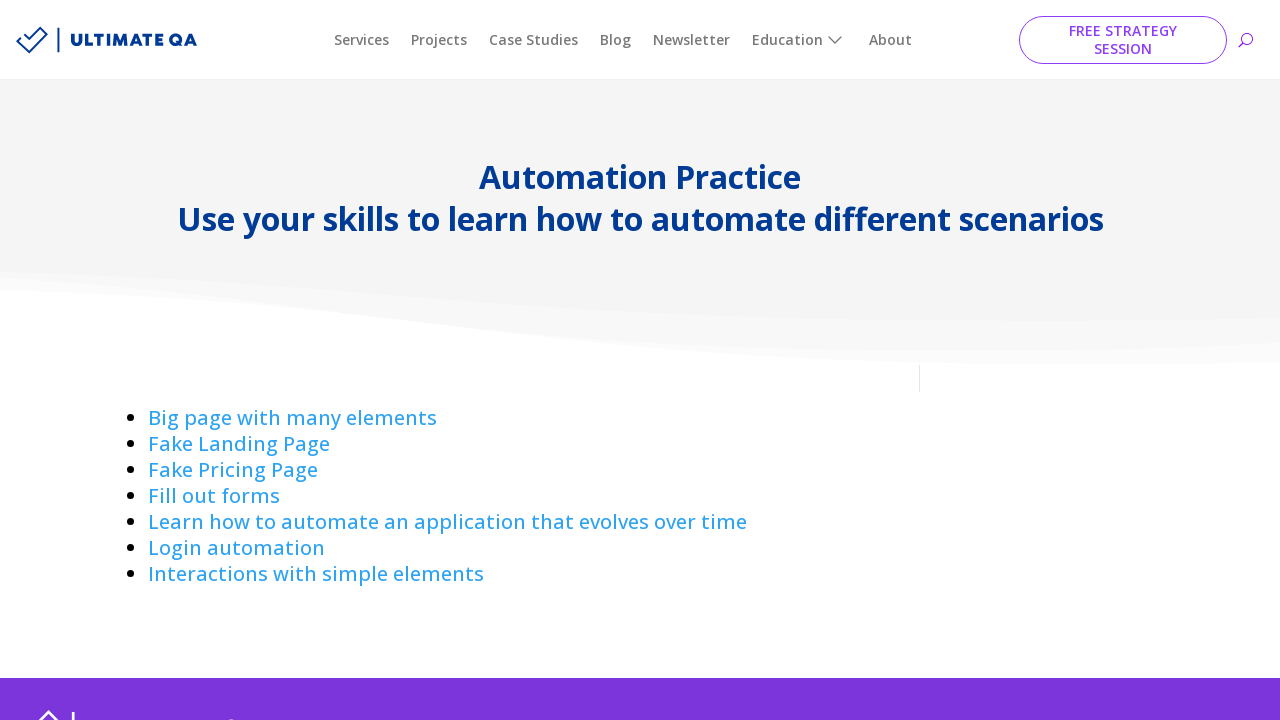

Navigated back in browser history
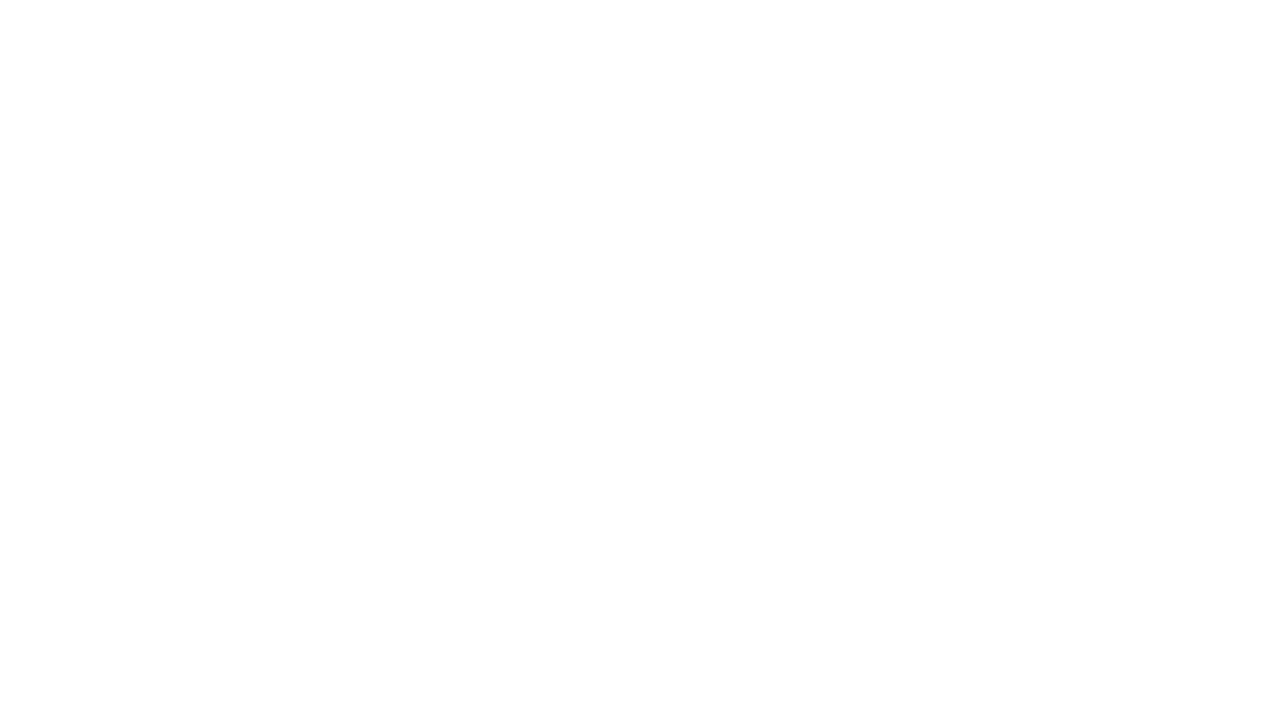

Refreshed the current page
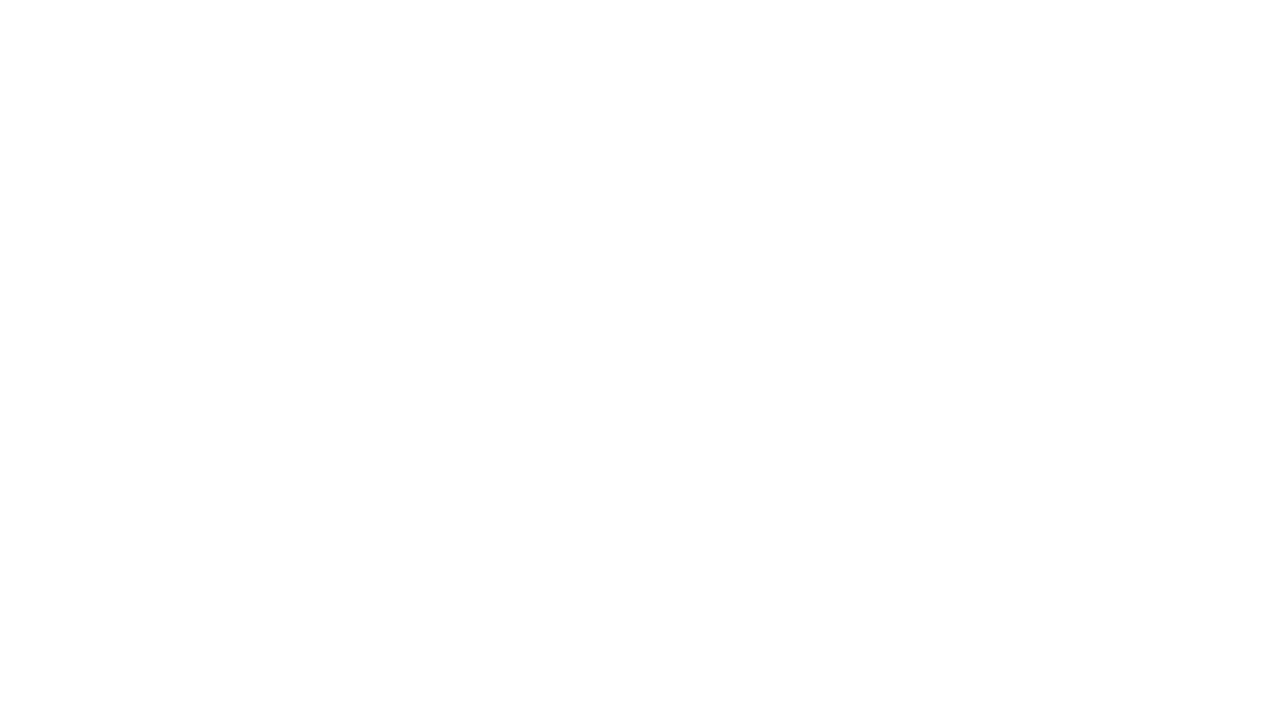

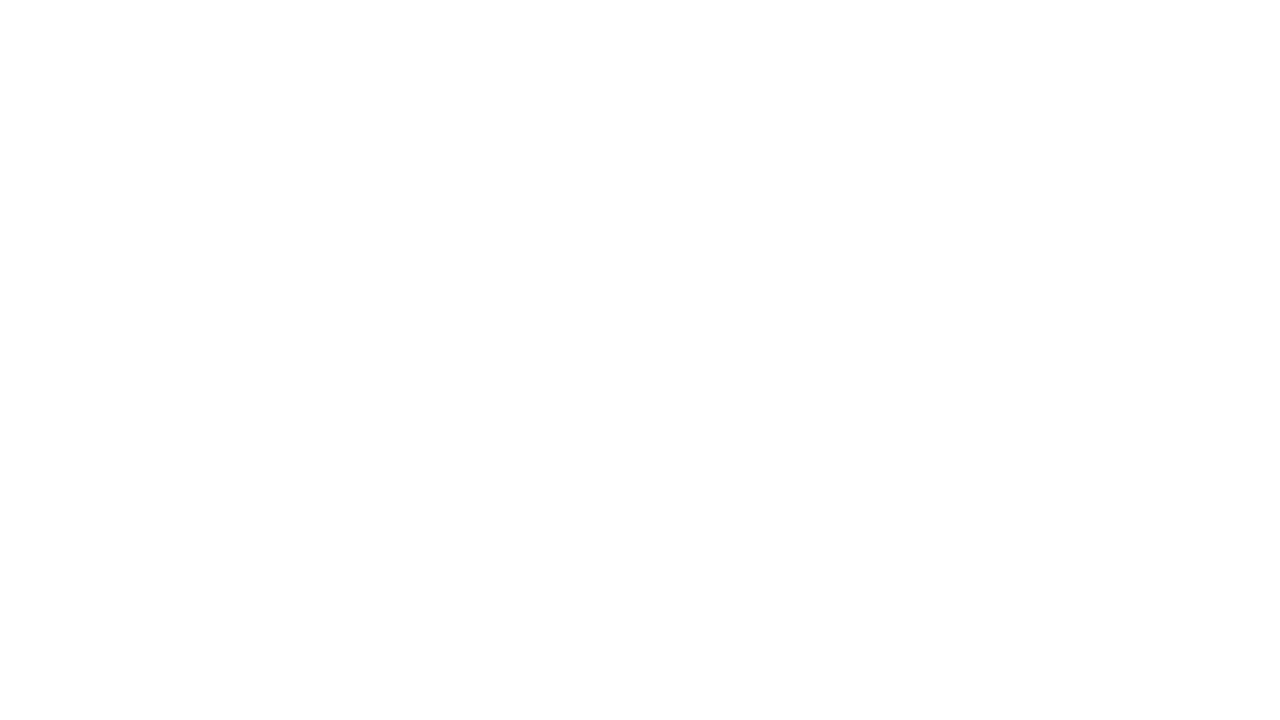